Navigates to SpiceJet website and executes JavaScript to zoom the page to 200%

Starting URL: https://www.spicejet.com

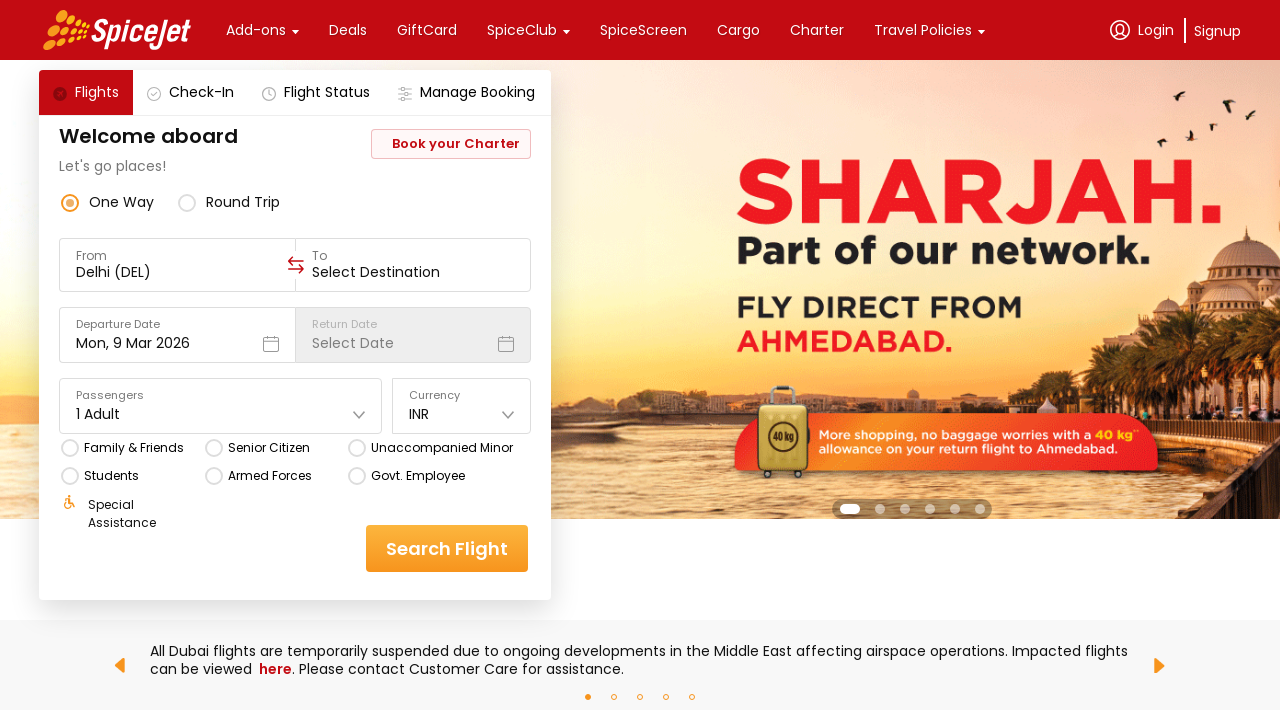

Navigated to SpiceJet website
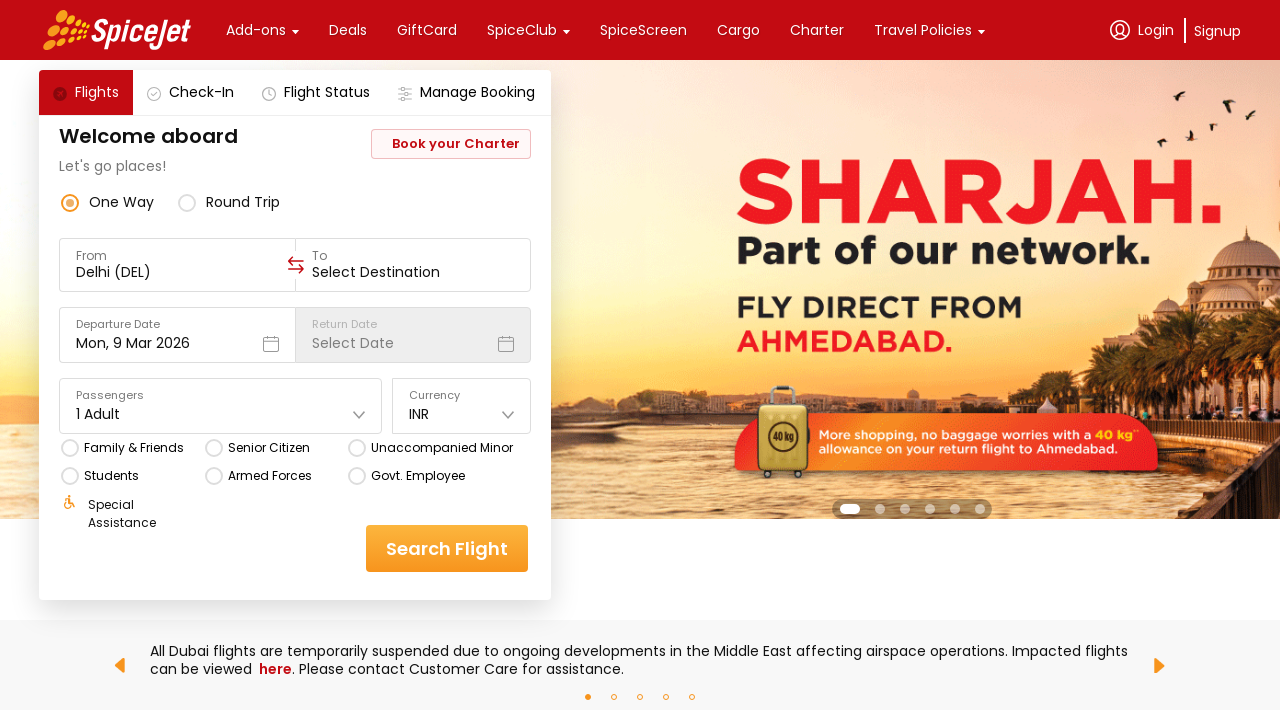

Executed JavaScript to zoom page to 200%
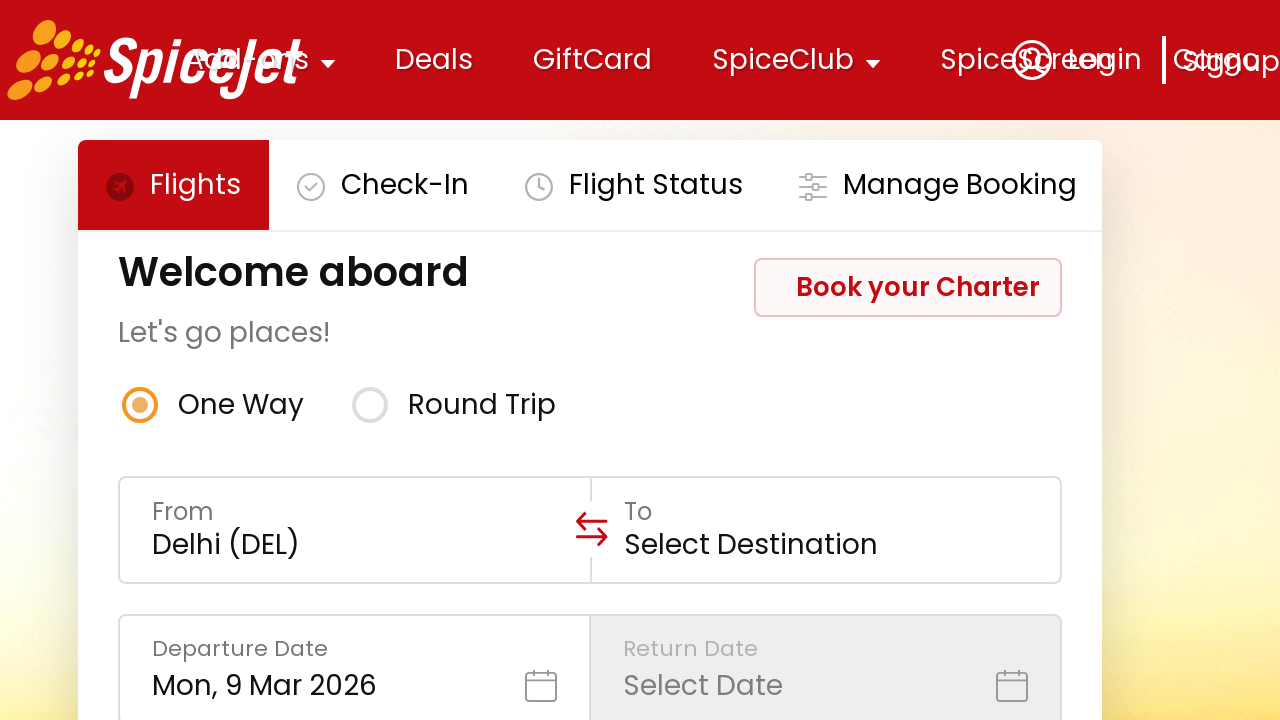

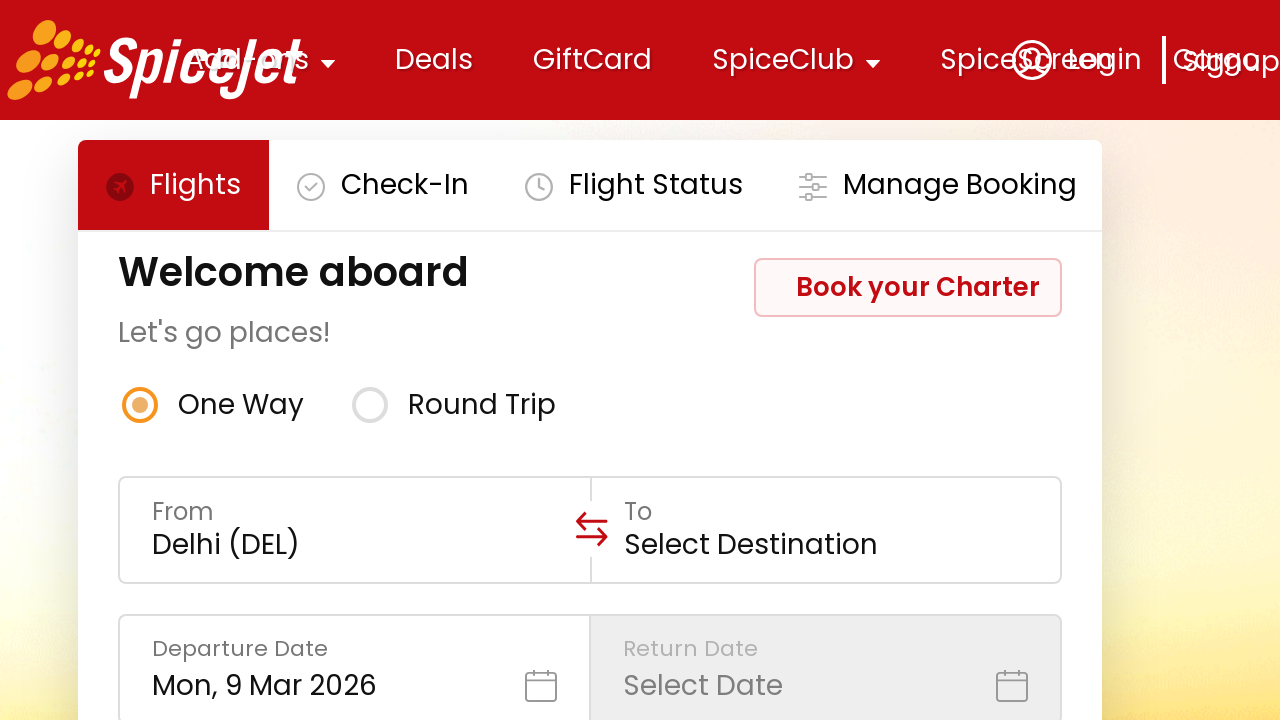